Tests dark mode toggle demo page by emulating light and dark color schemes to verify the page responds correctly to system color preferences

Starting URL: https://googlechromelabs.github.io/dark-mode-toggle/demo/index.html

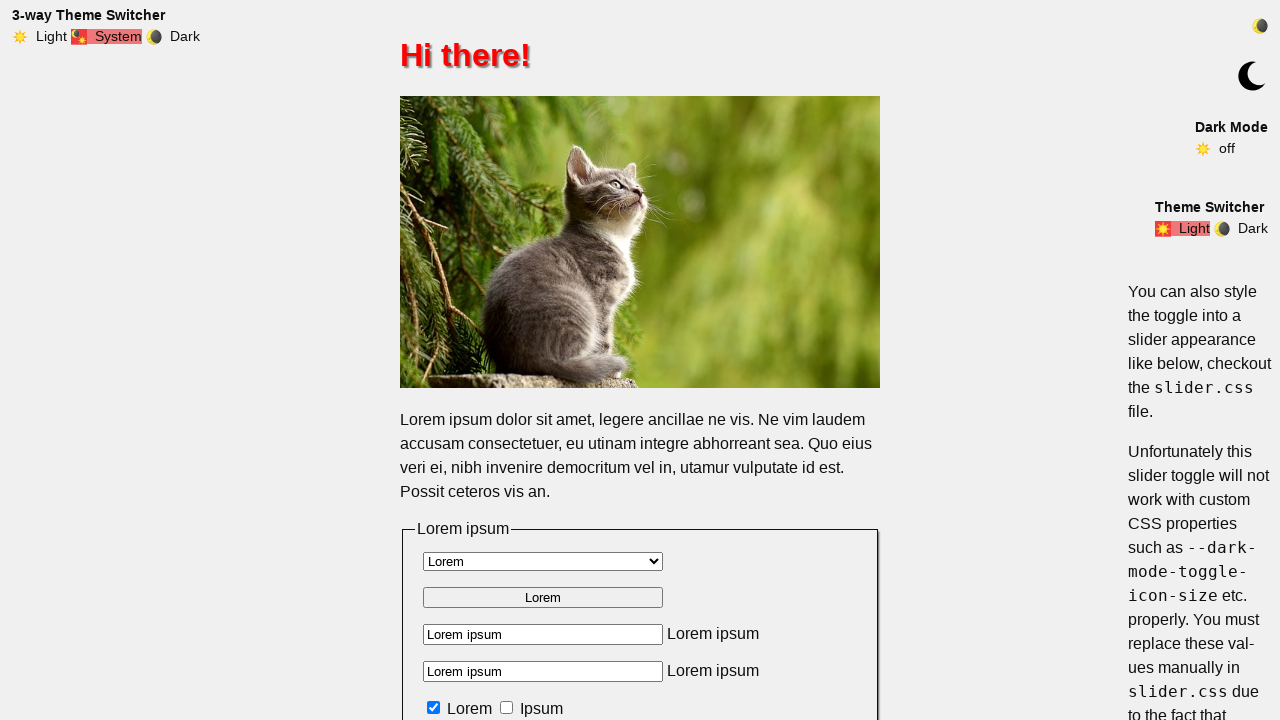

Navigated to dark mode toggle demo page
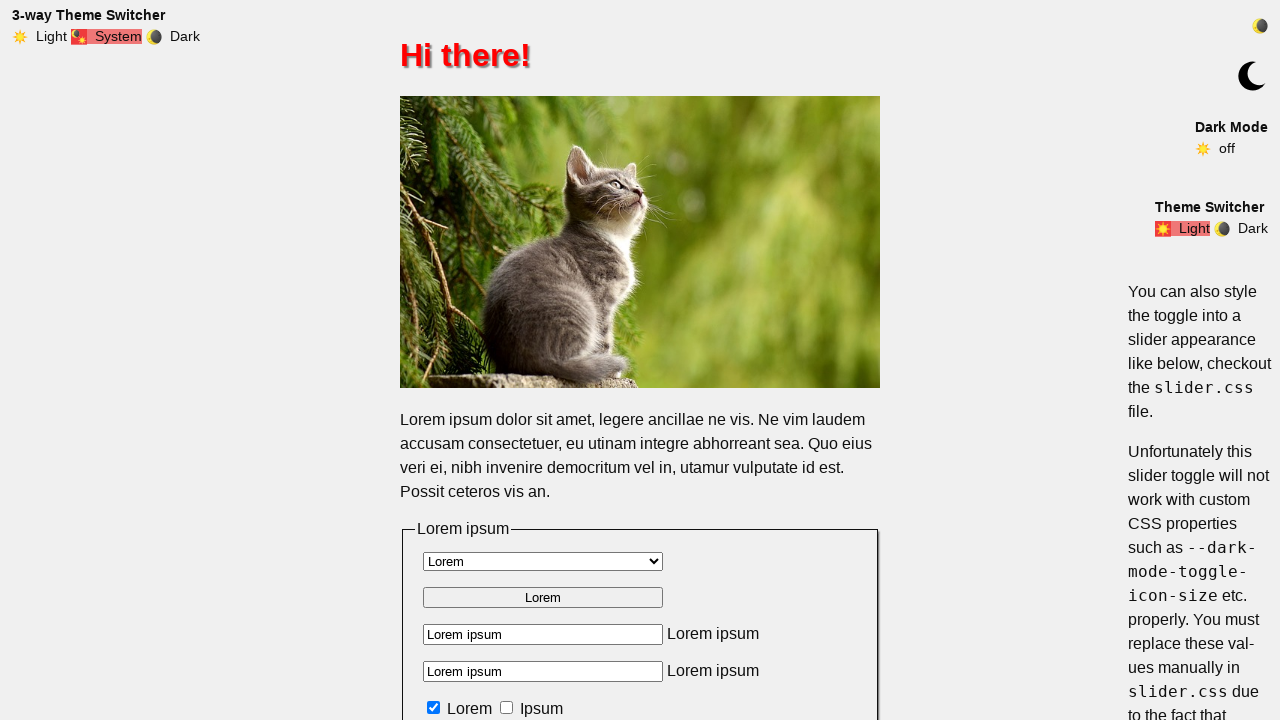

Emulated light color scheme
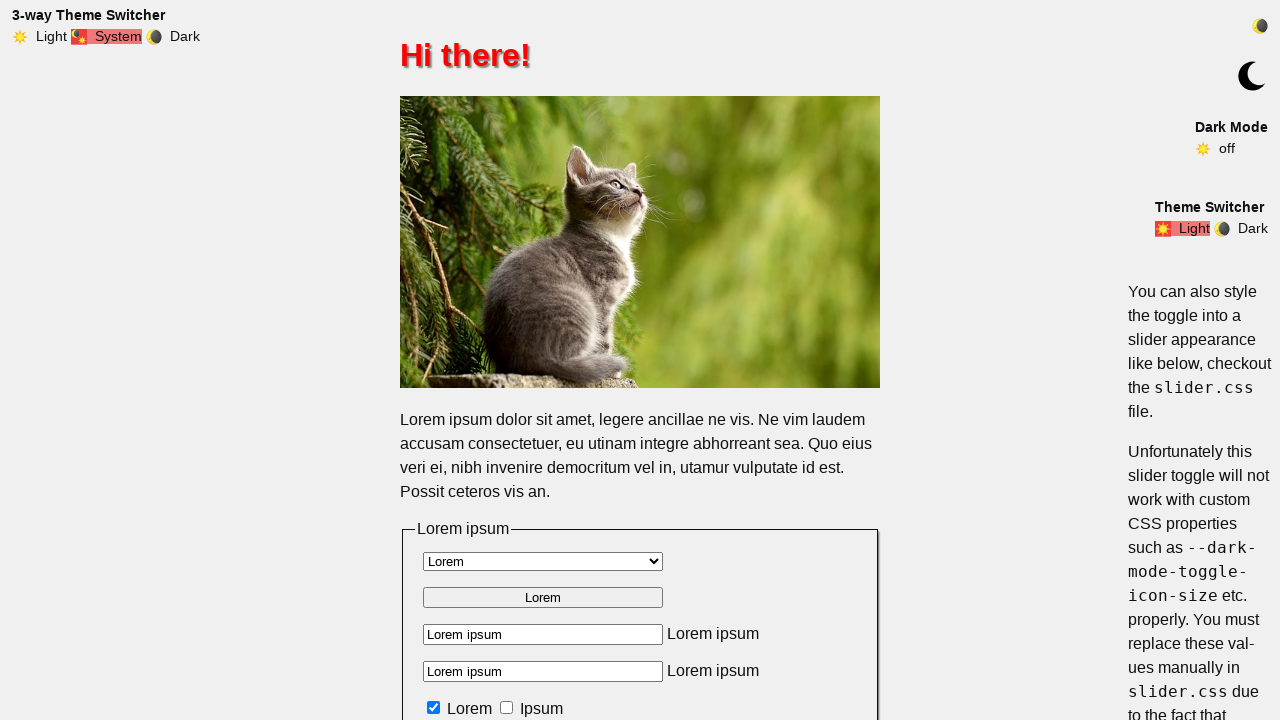

Waited for page to update with light mode
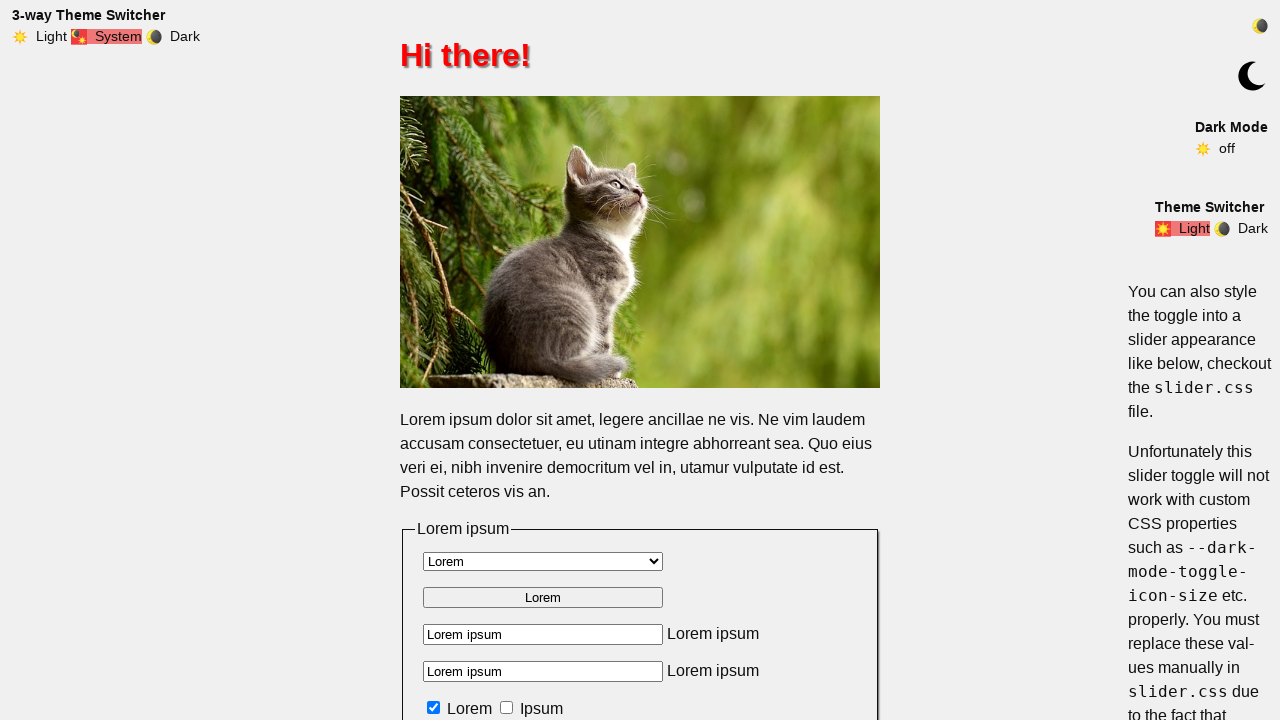

Verified page content is visible in light mode
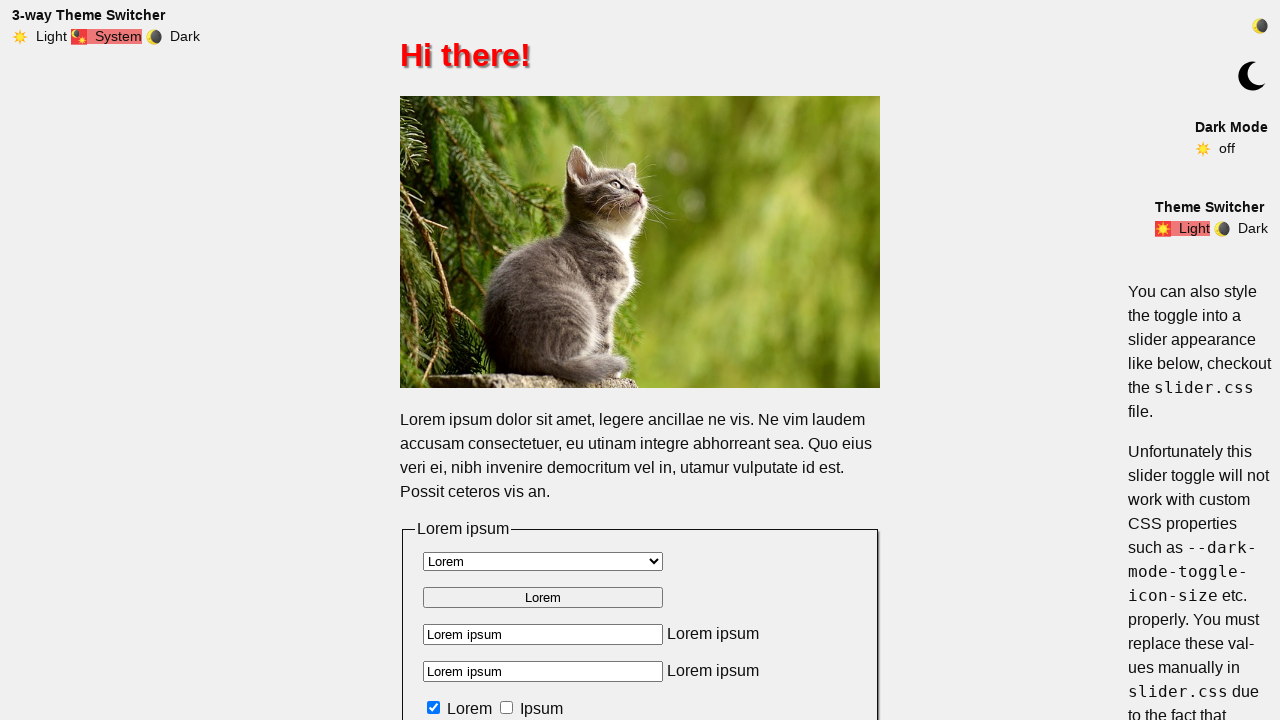

Emulated dark color scheme
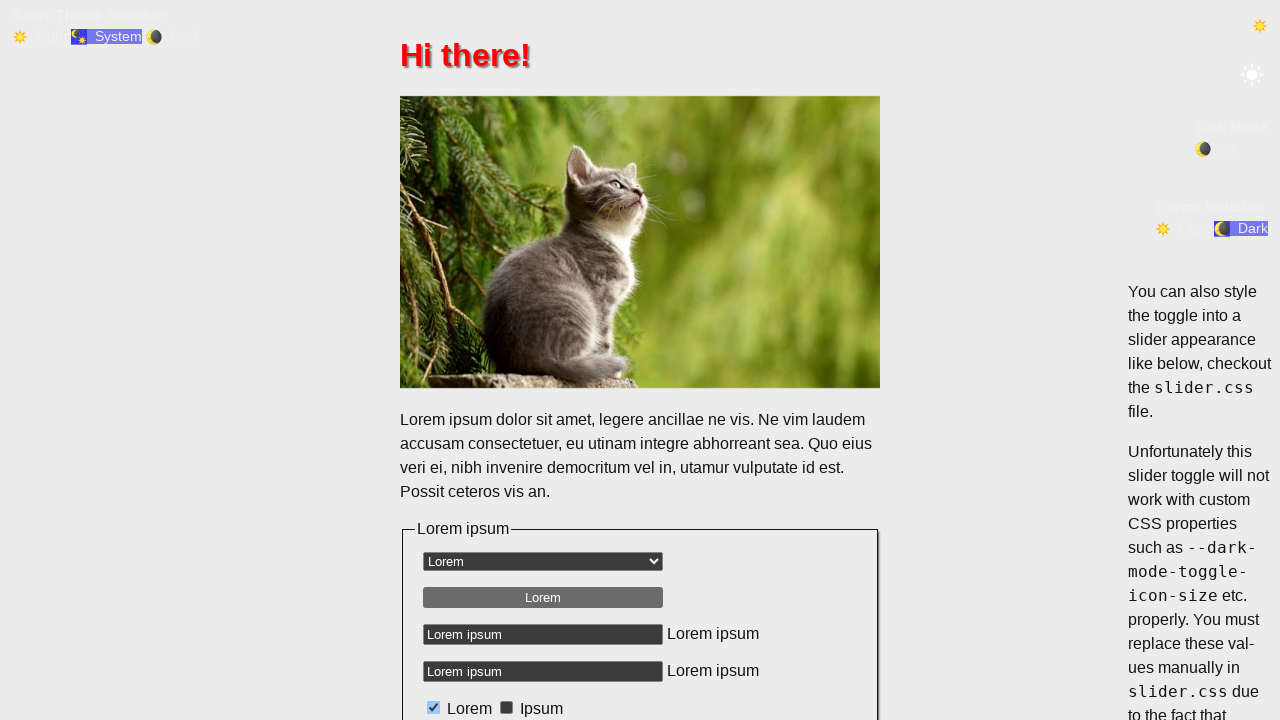

Waited for page to update with dark mode
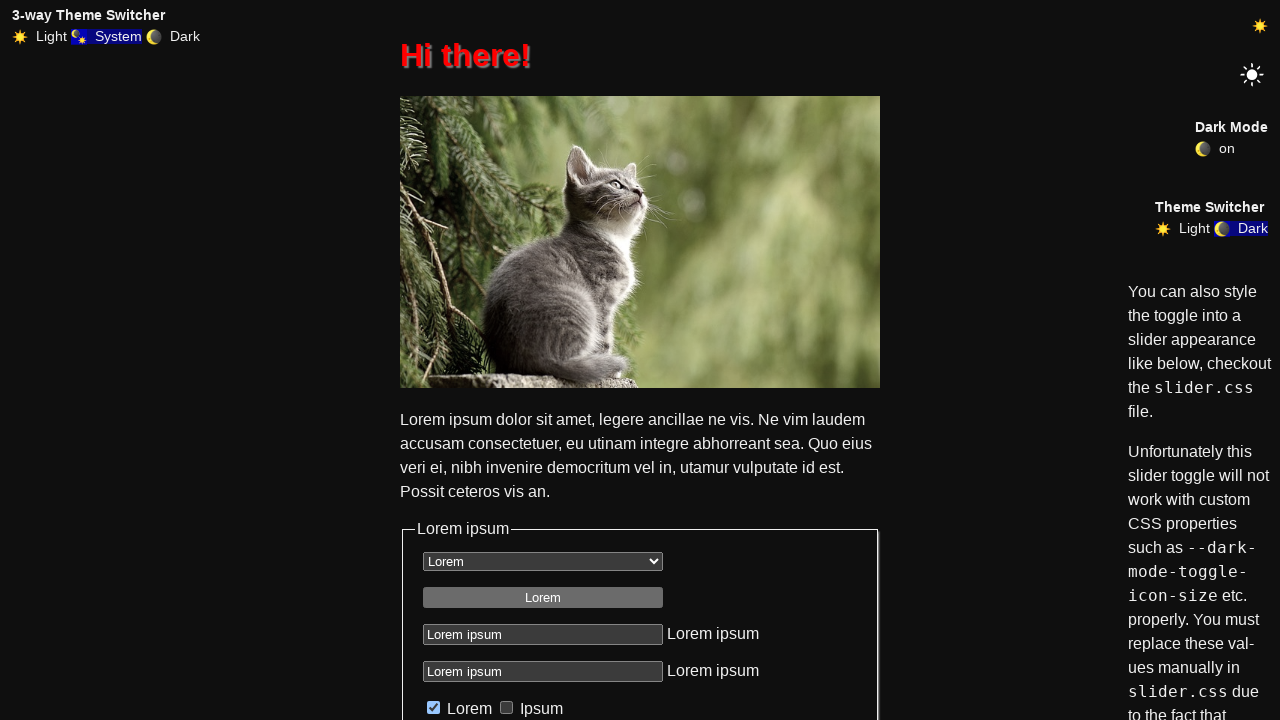

Verified page content is still visible in dark mode
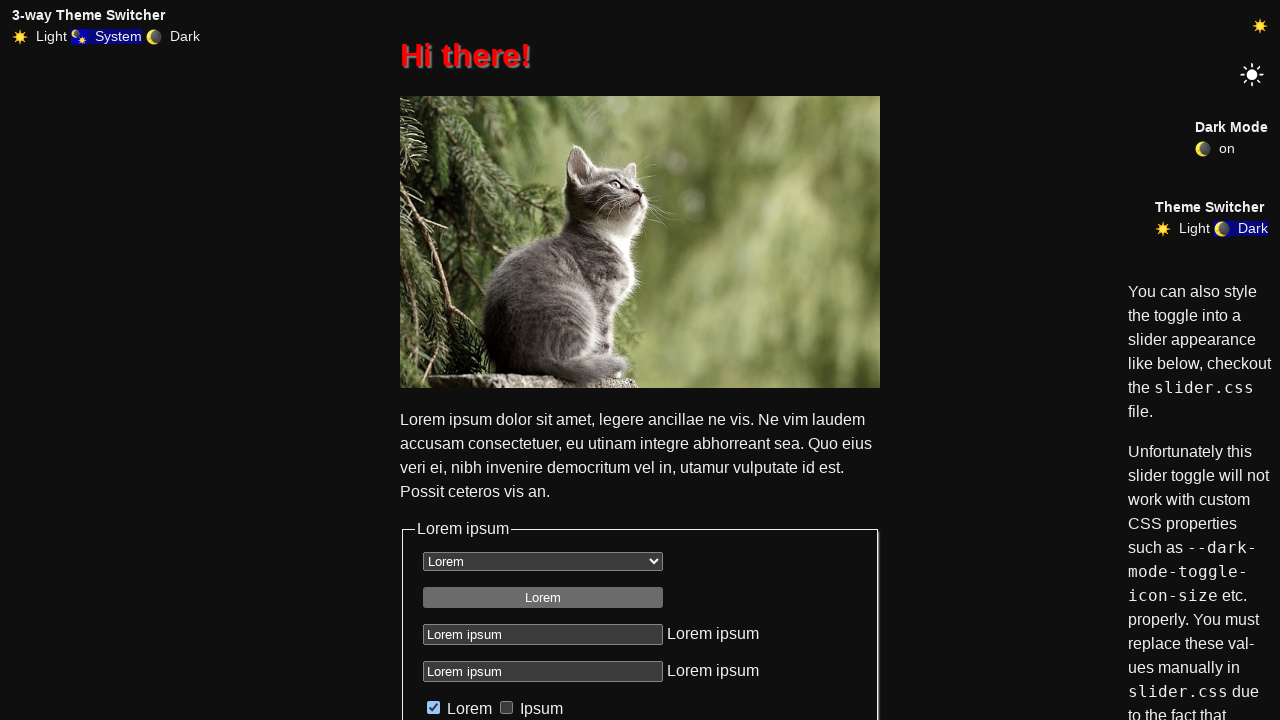

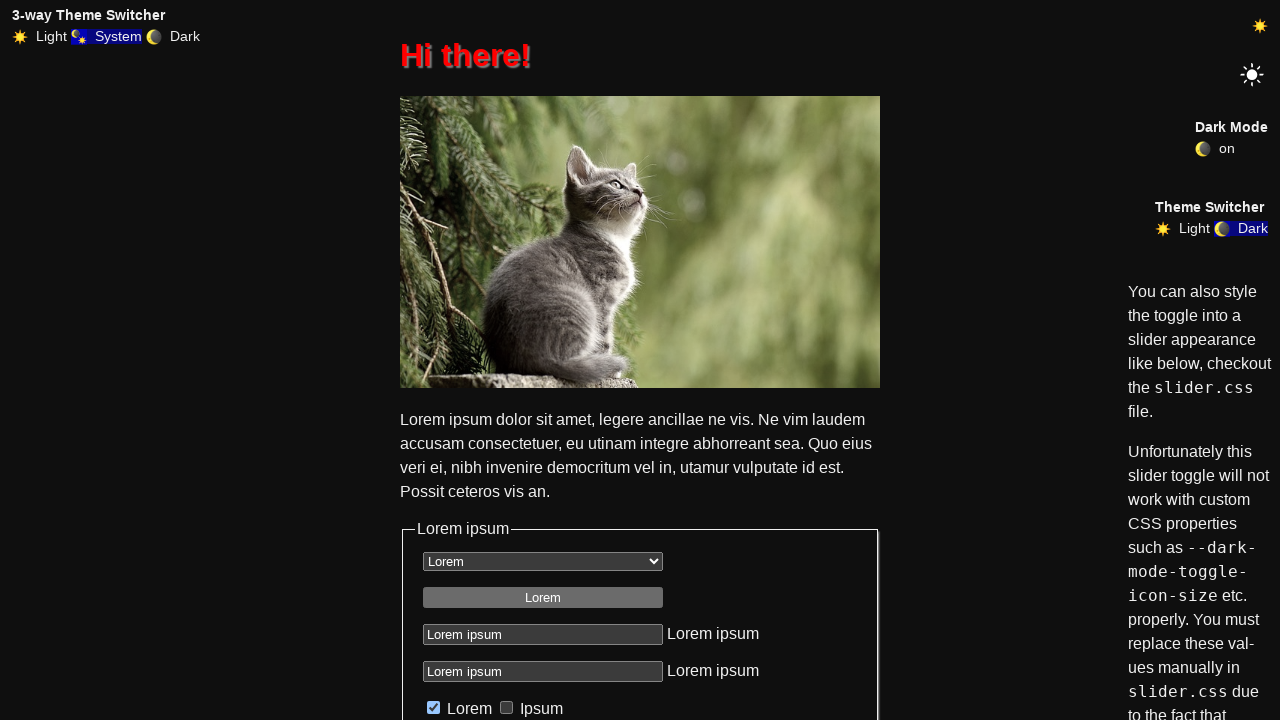